Navigates to the Interactions section, opens Sortable page and switches to Grid view

Starting URL: https://demoqa.com/elements

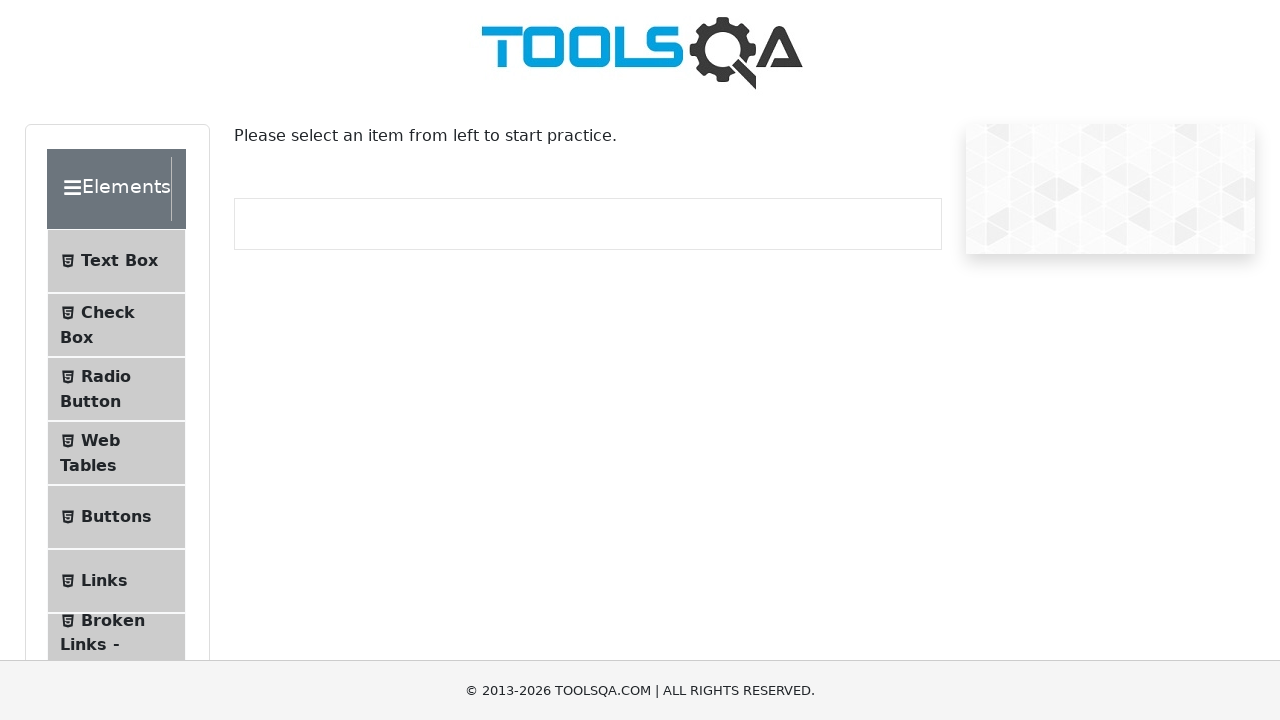

Scrolled Interactions section into view
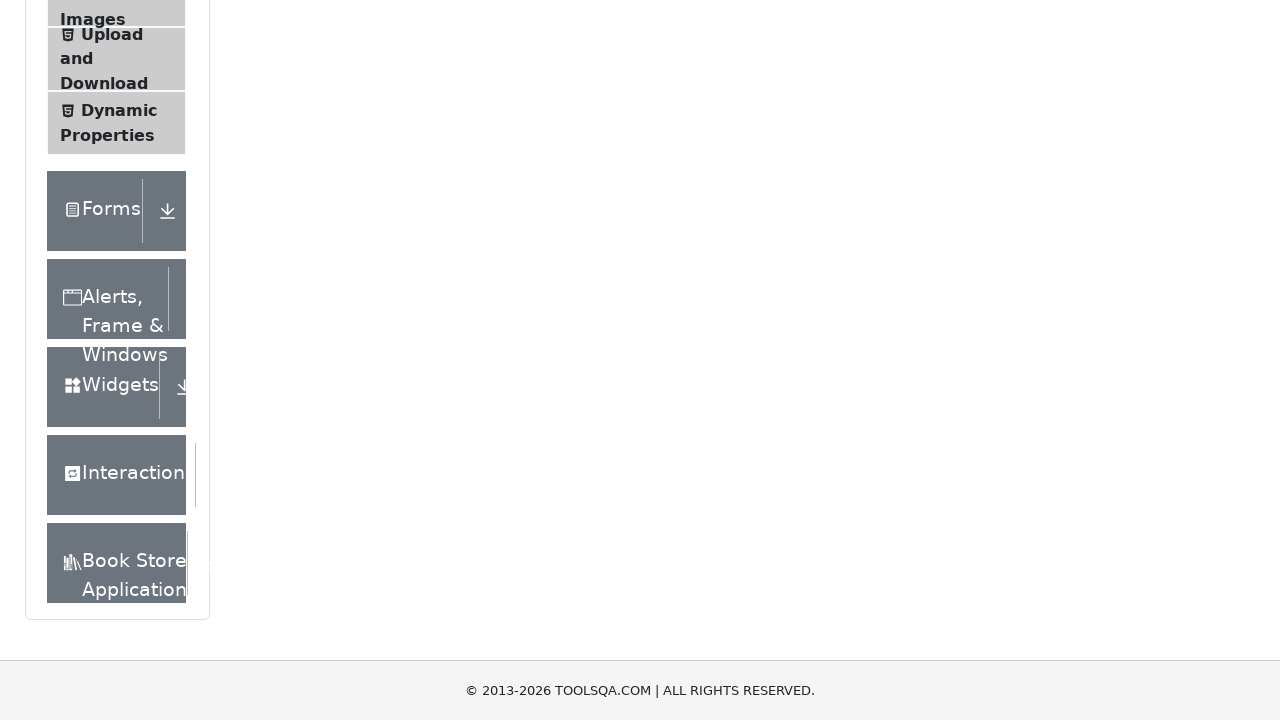

Clicked Interactions section at (126, 475) on div.element-group:has-text('Interactions')
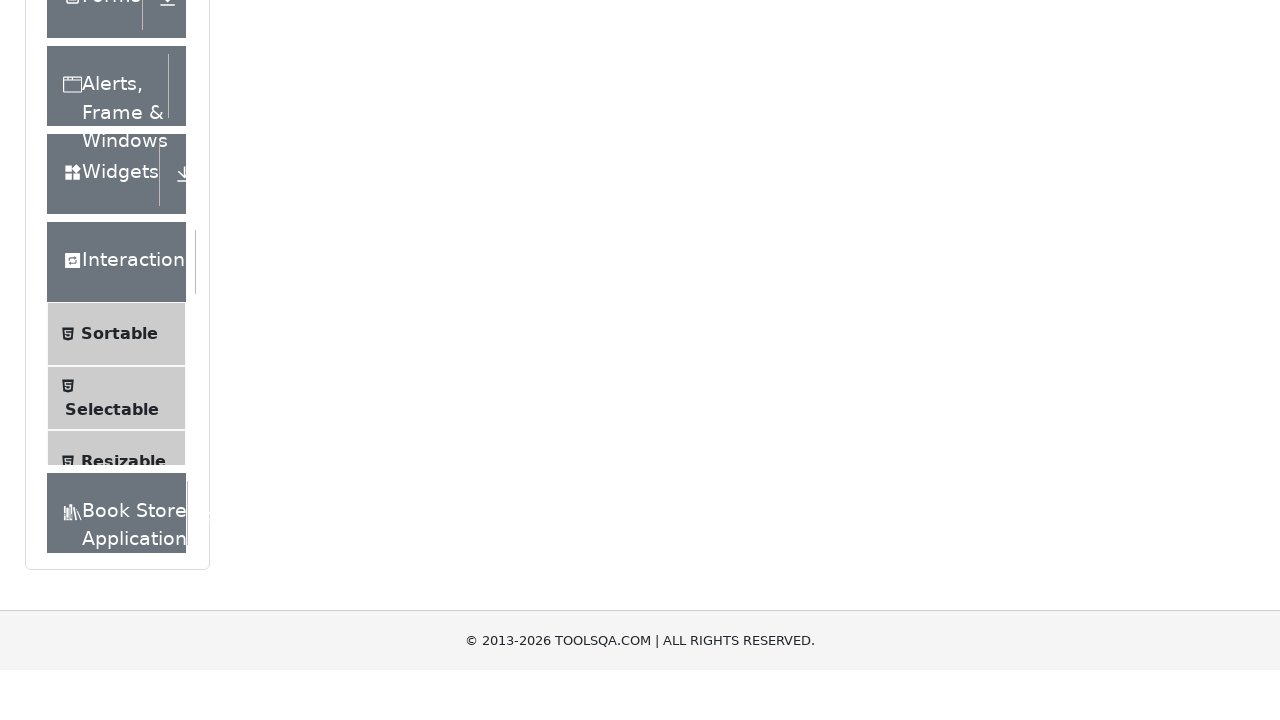

Clicked Sortable tab at (119, 384) on text=Sortable
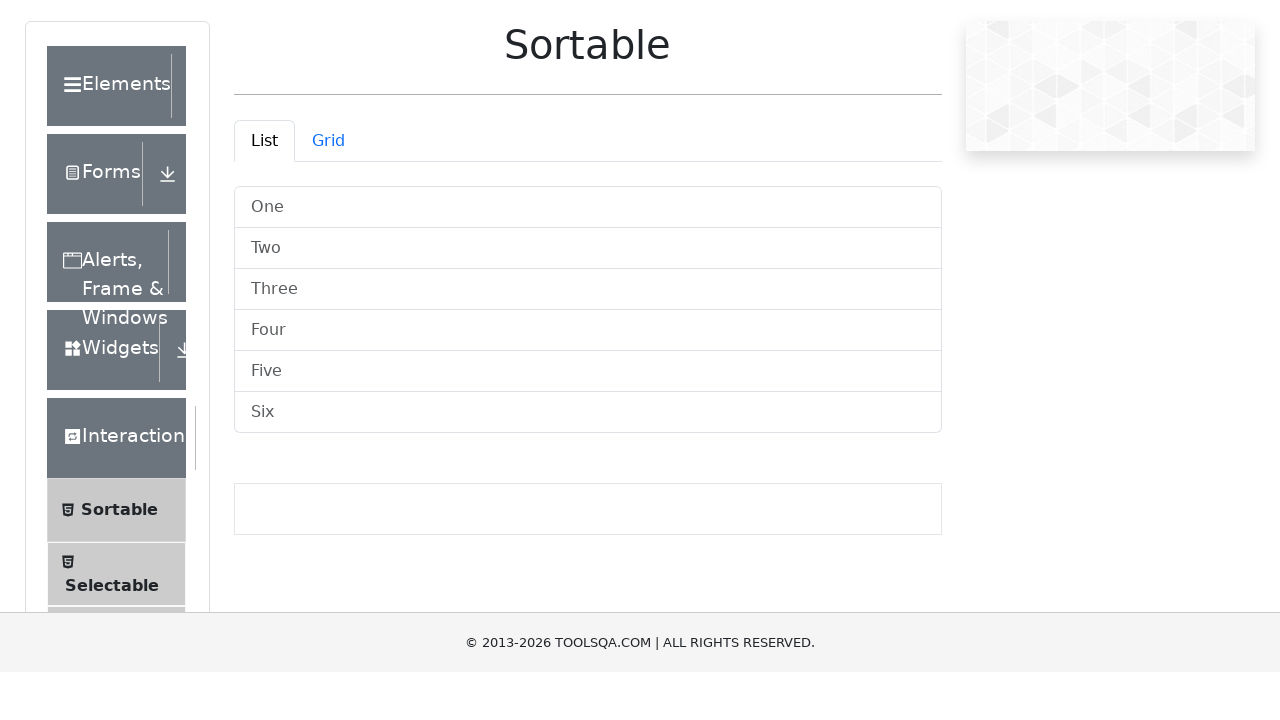

Clicked Grid view tab at (328, 244) on #demo-tab-grid
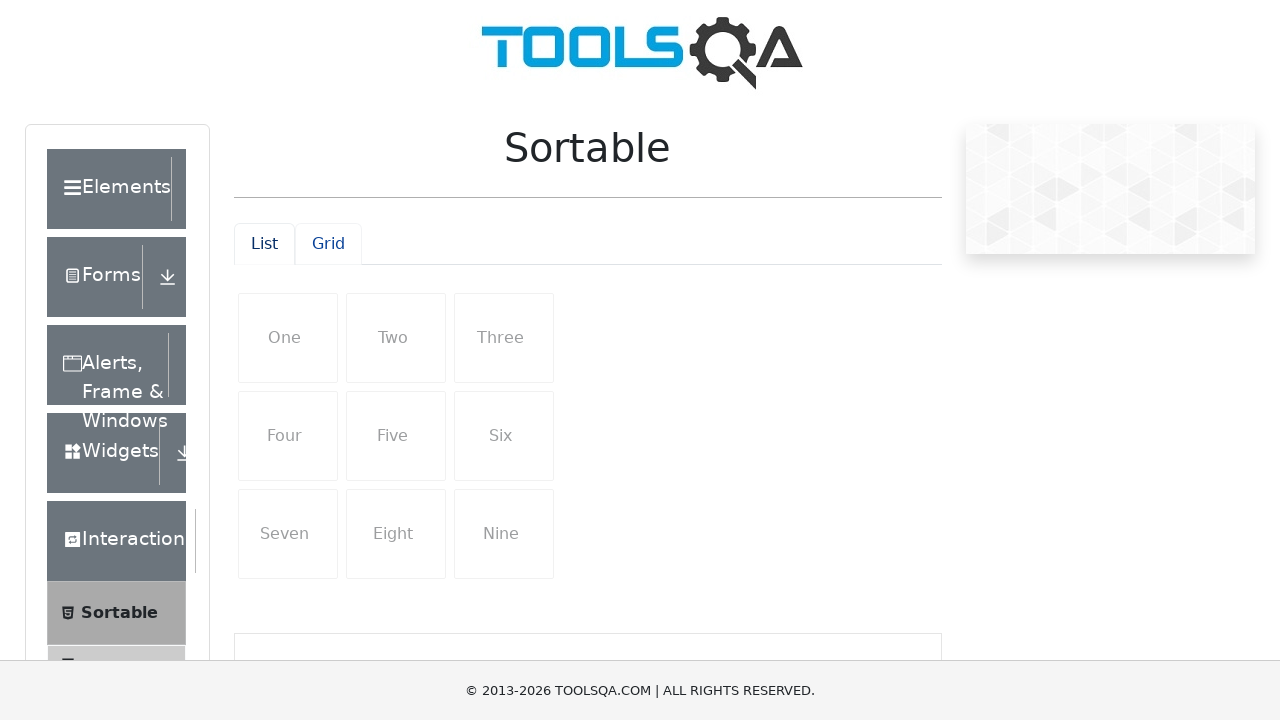

Grid view loaded successfully
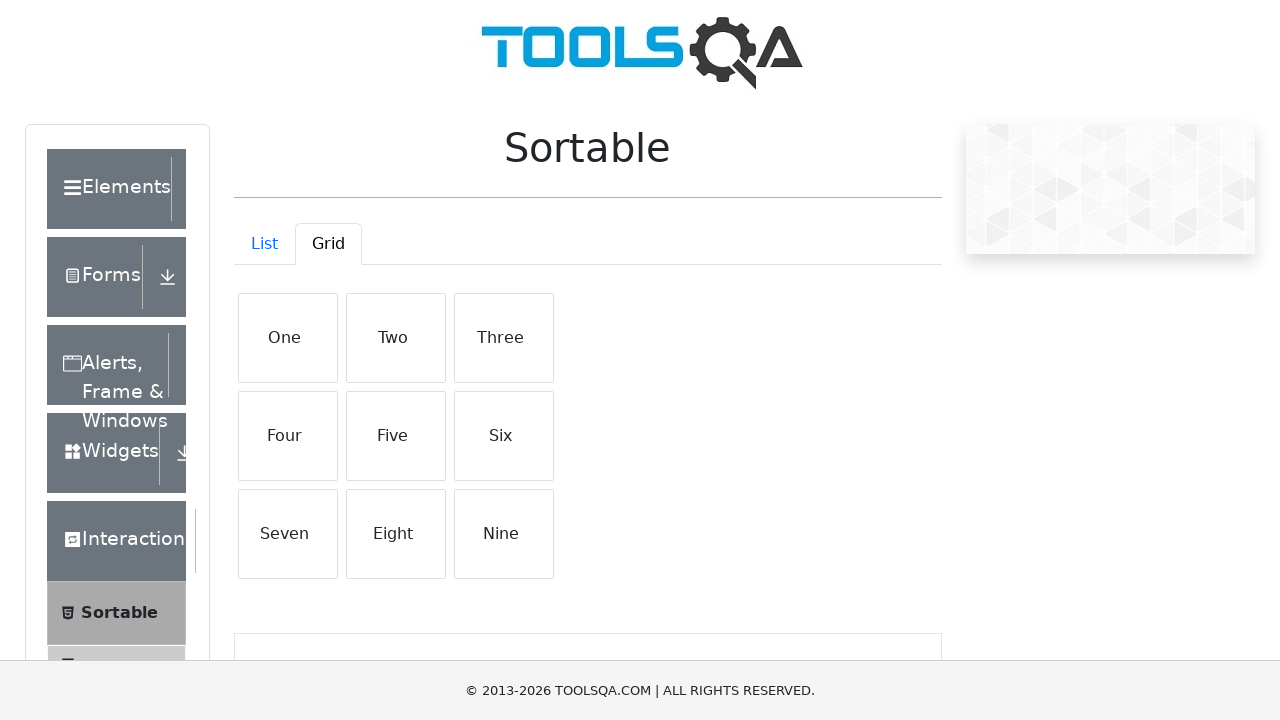

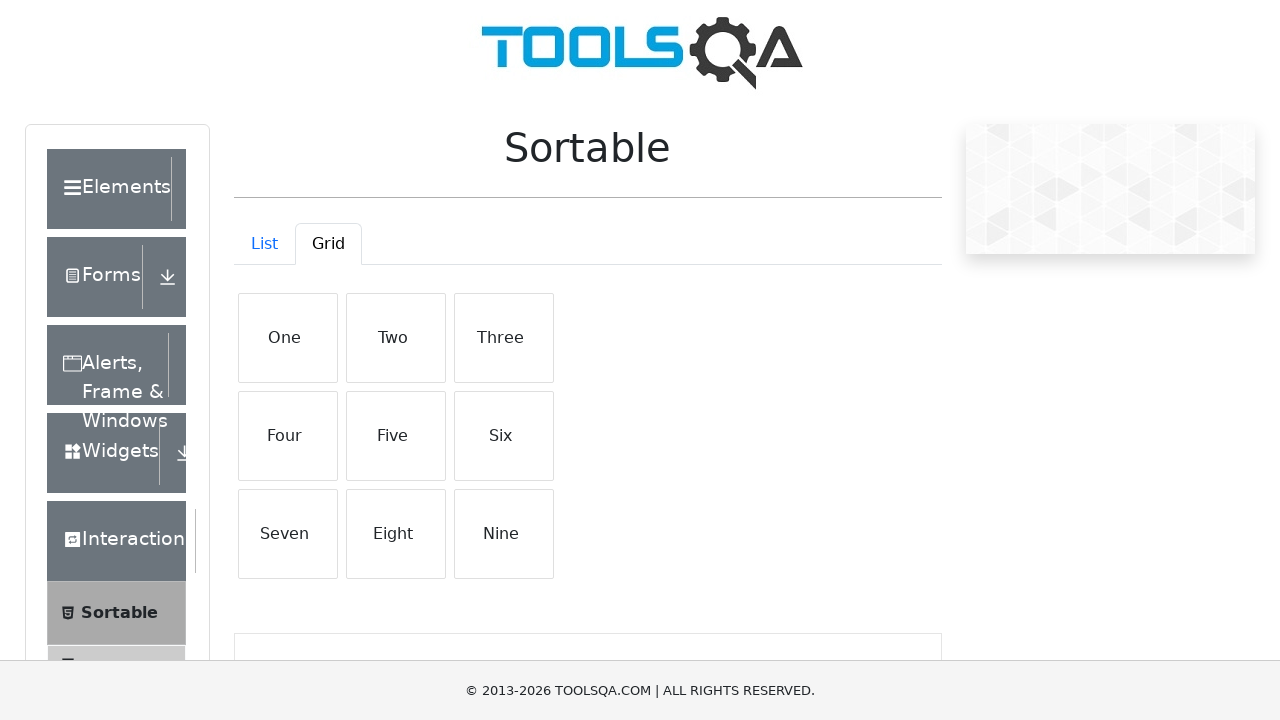